Tests drag and drop functionality by dragging an element from source to target location

Starting URL: https://play1.automationcamp.ir/mouse_events.html

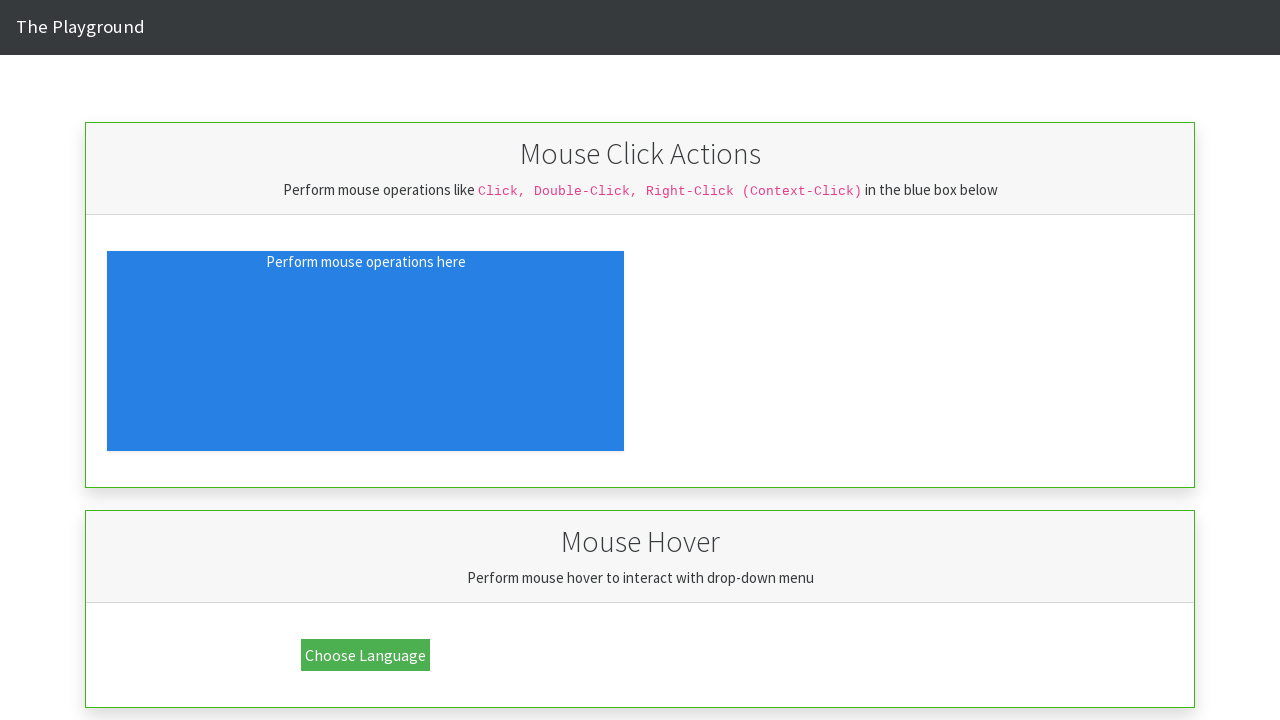

Located drag source element with id 'drag_source'
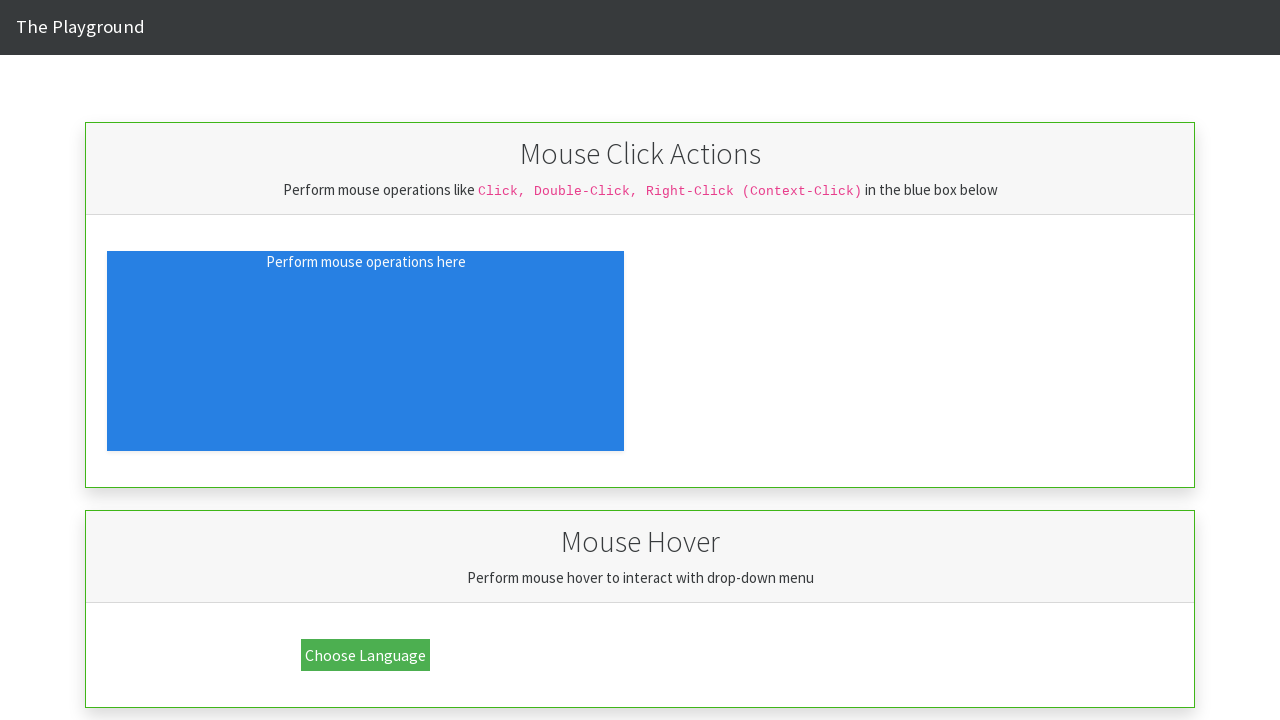

Located drop target element with id 'drop_target'
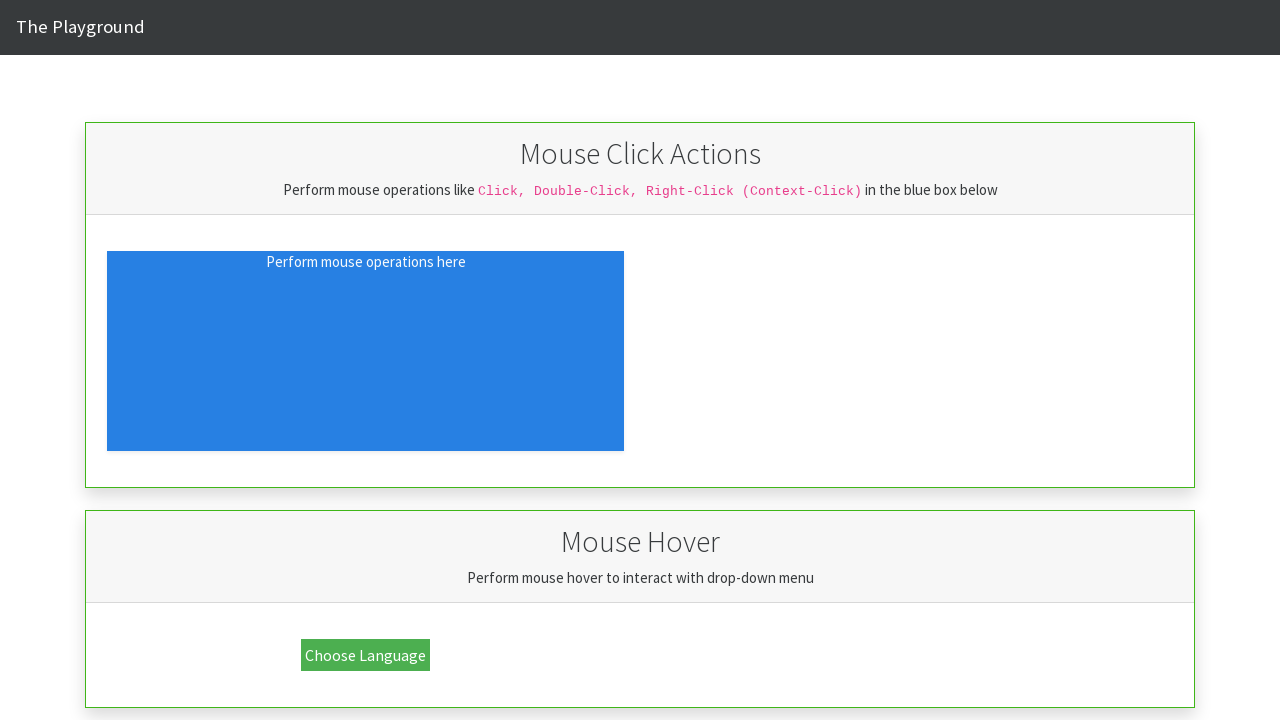

Dragged source element to target location at (777, 474)
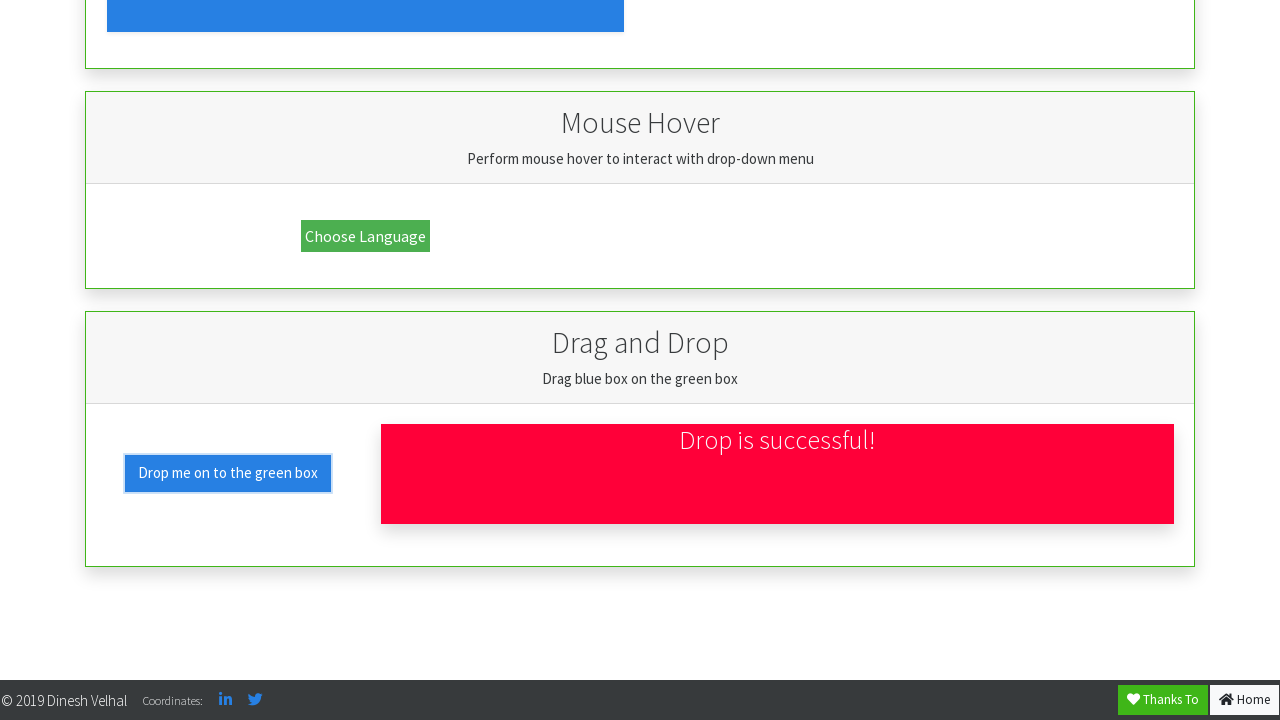

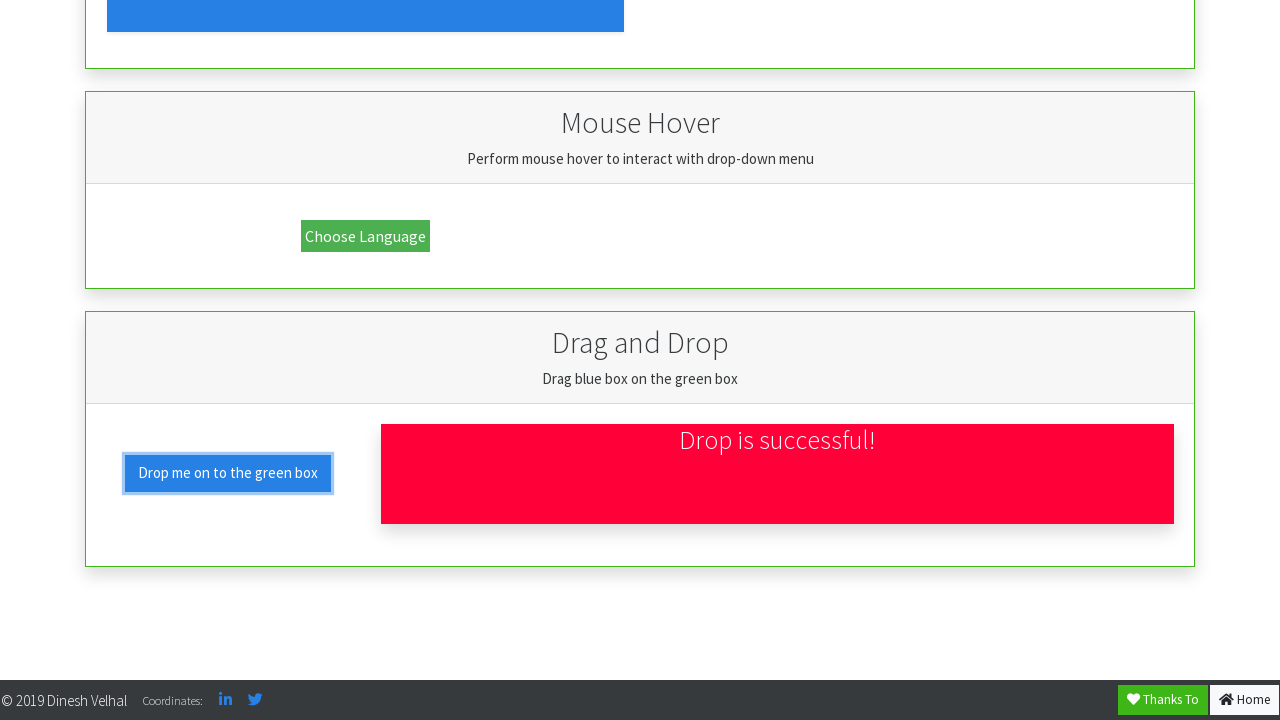